Tests pagination navigation on a hockey teams data table by clicking through multiple page links to verify pagination functionality works correctly.

Starting URL: https://www.scrapethissite.com/pages/forms/

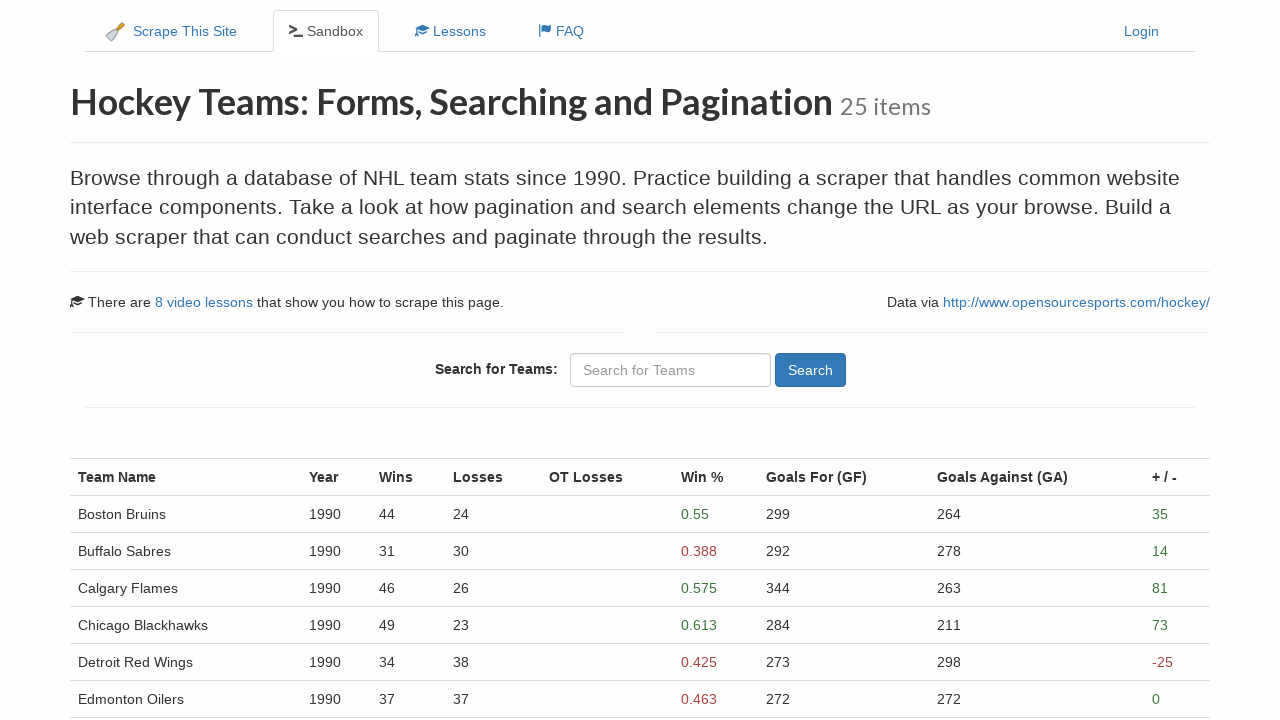

Pagination controls loaded on the hockey teams data table
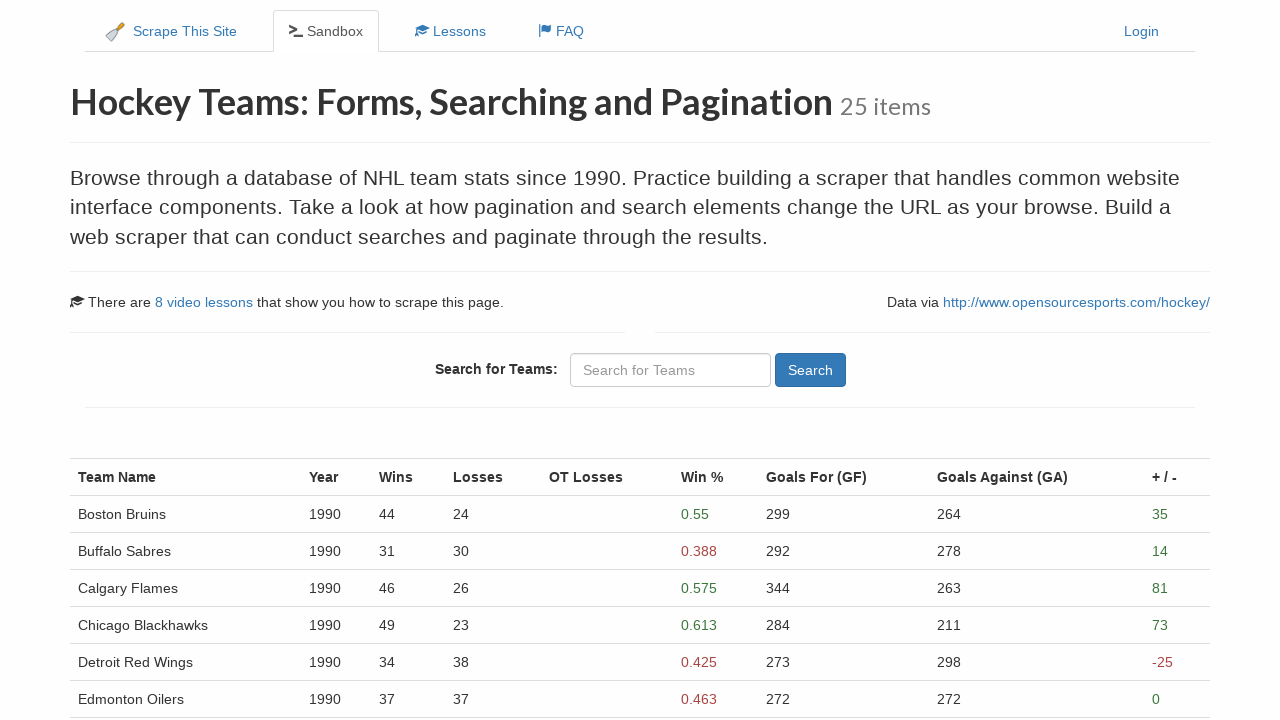

Clicked pagination link to navigate to page 2 at (135, 514) on a:text-is('2')
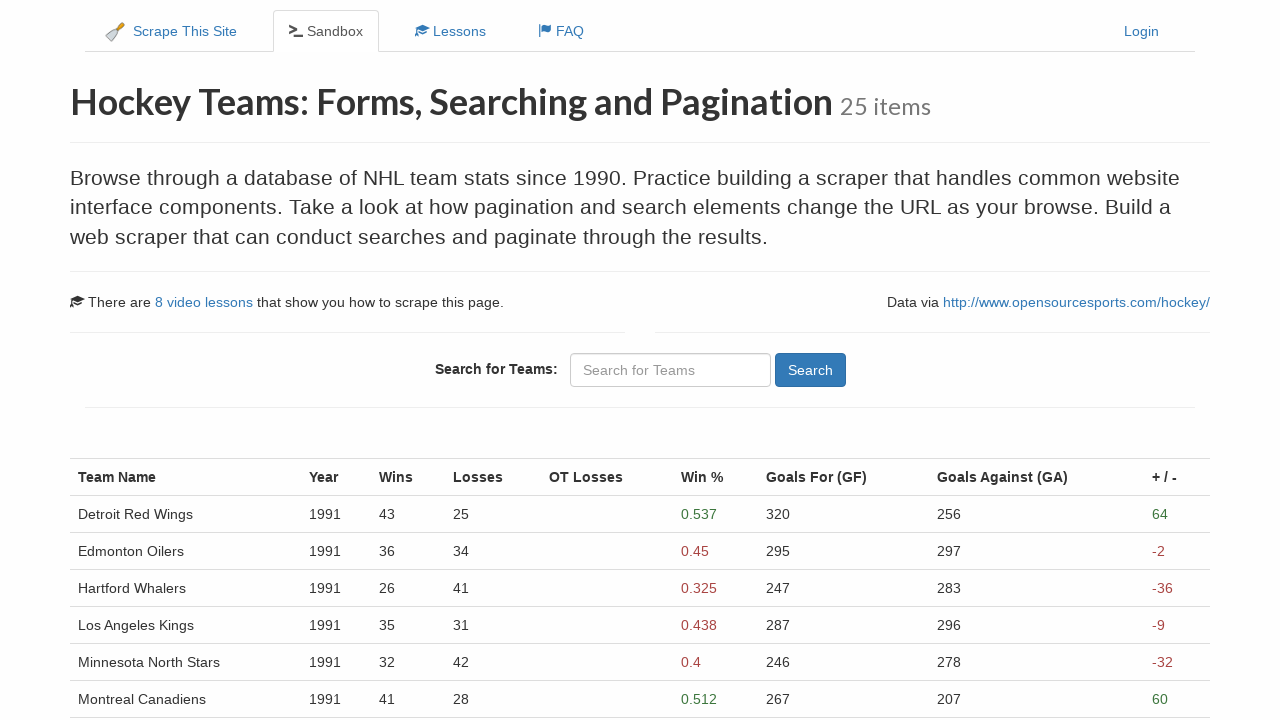

Page 2 table data loaded successfully
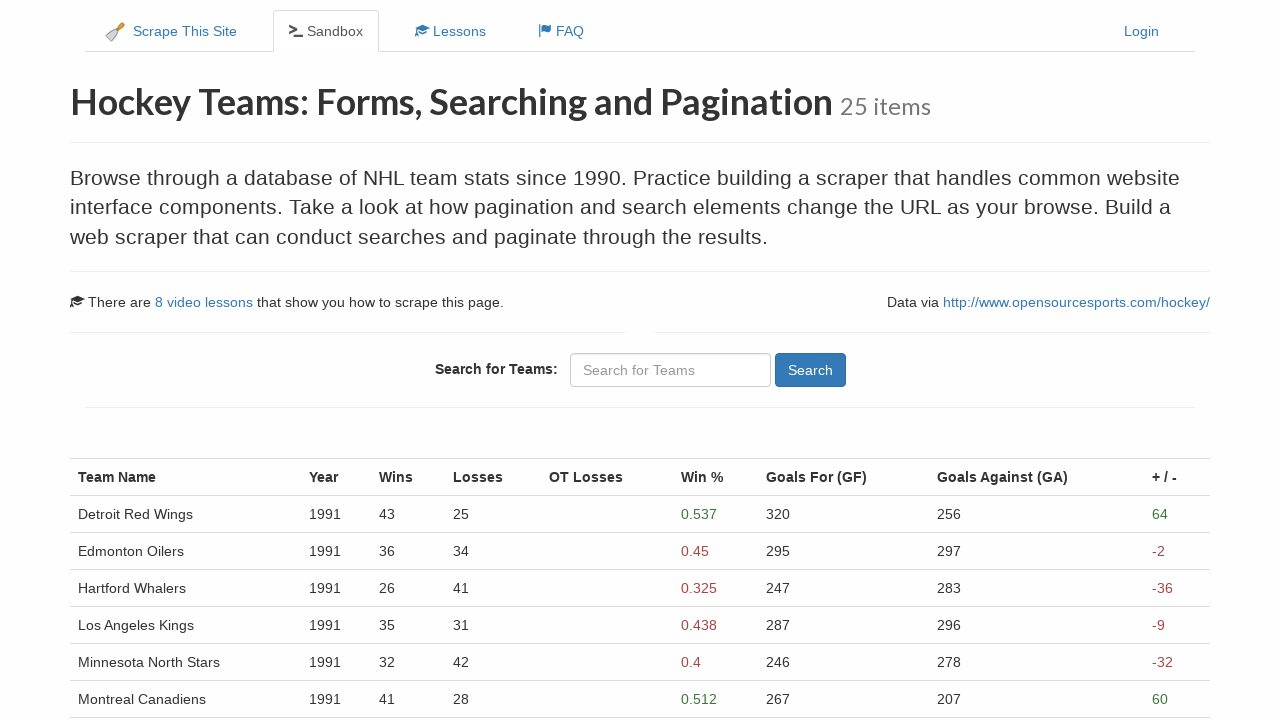

Clicked pagination link to navigate to page 3 at (201, 514) on a:text-is('3')
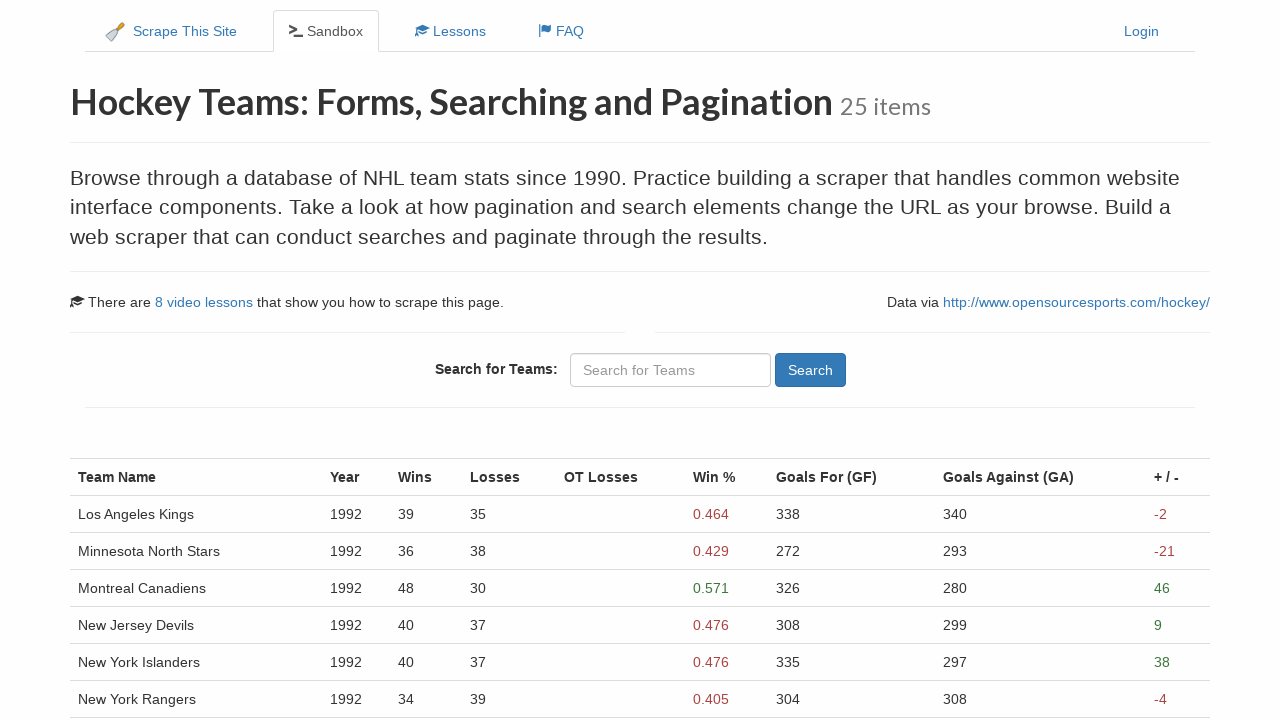

Page 3 table data loaded successfully
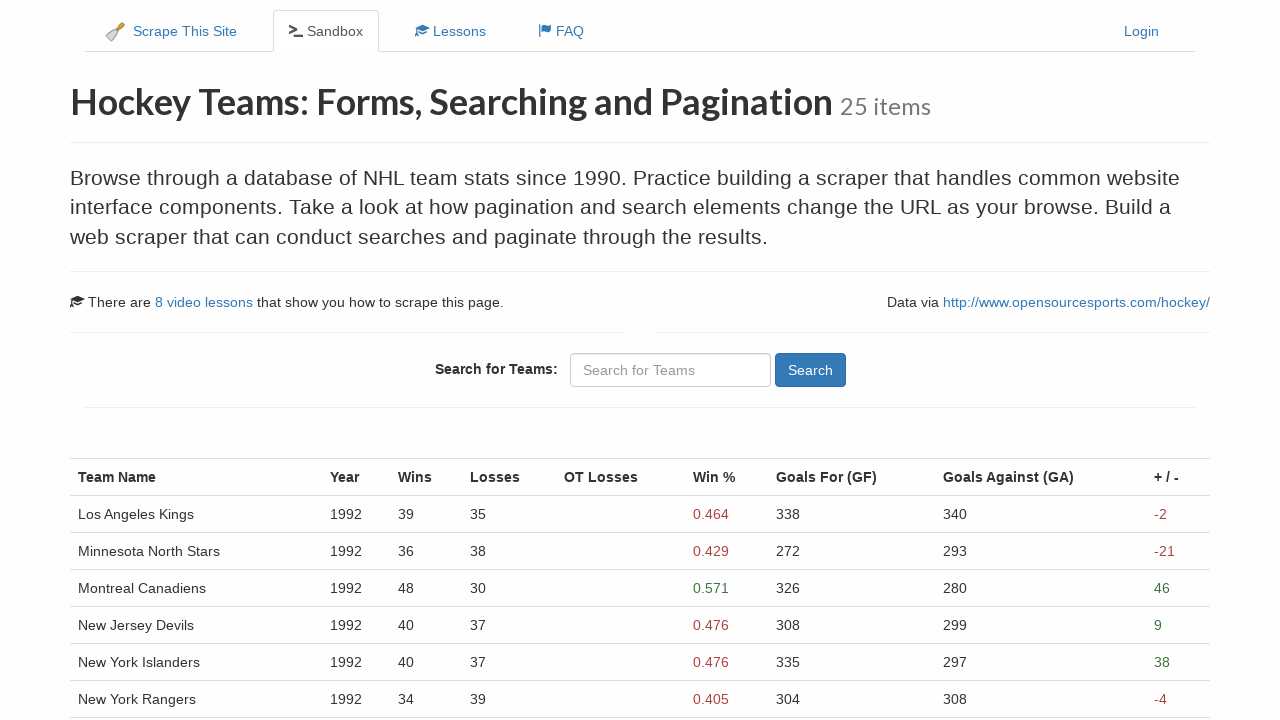

Clicked pagination link to navigate to page 4 at (234, 514) on a:text-is('4')
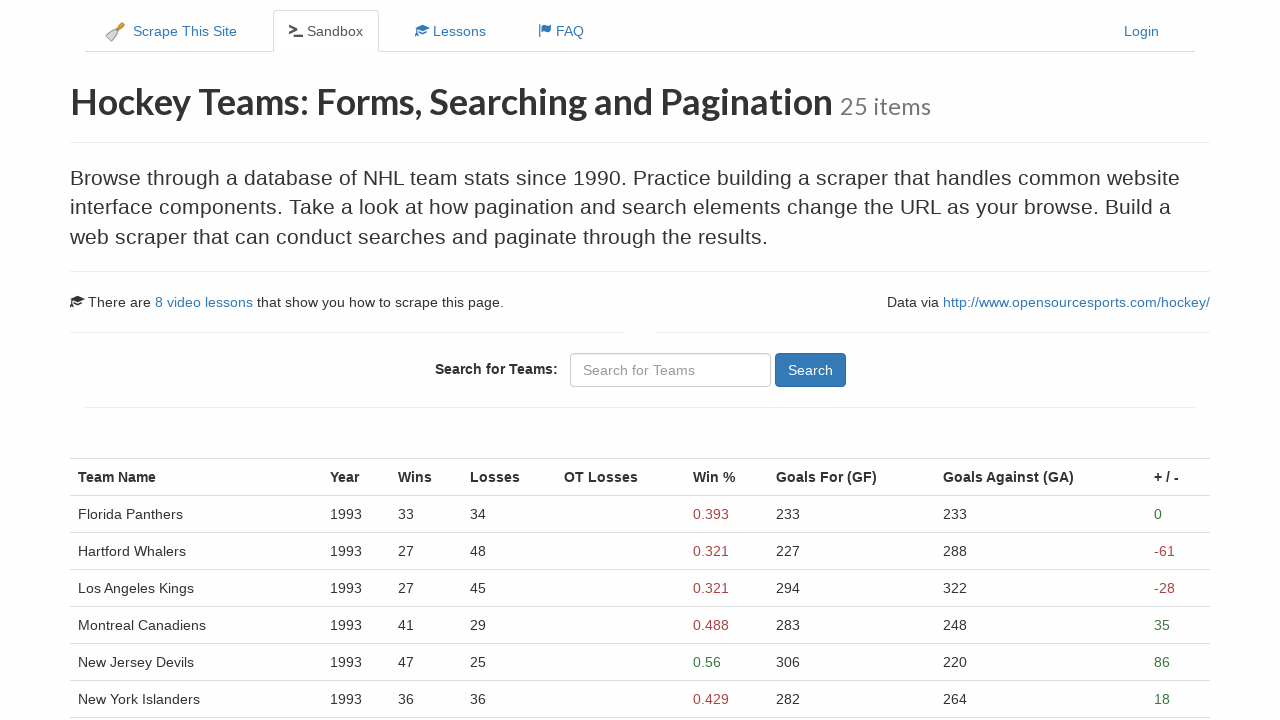

Page 4 table data loaded successfully
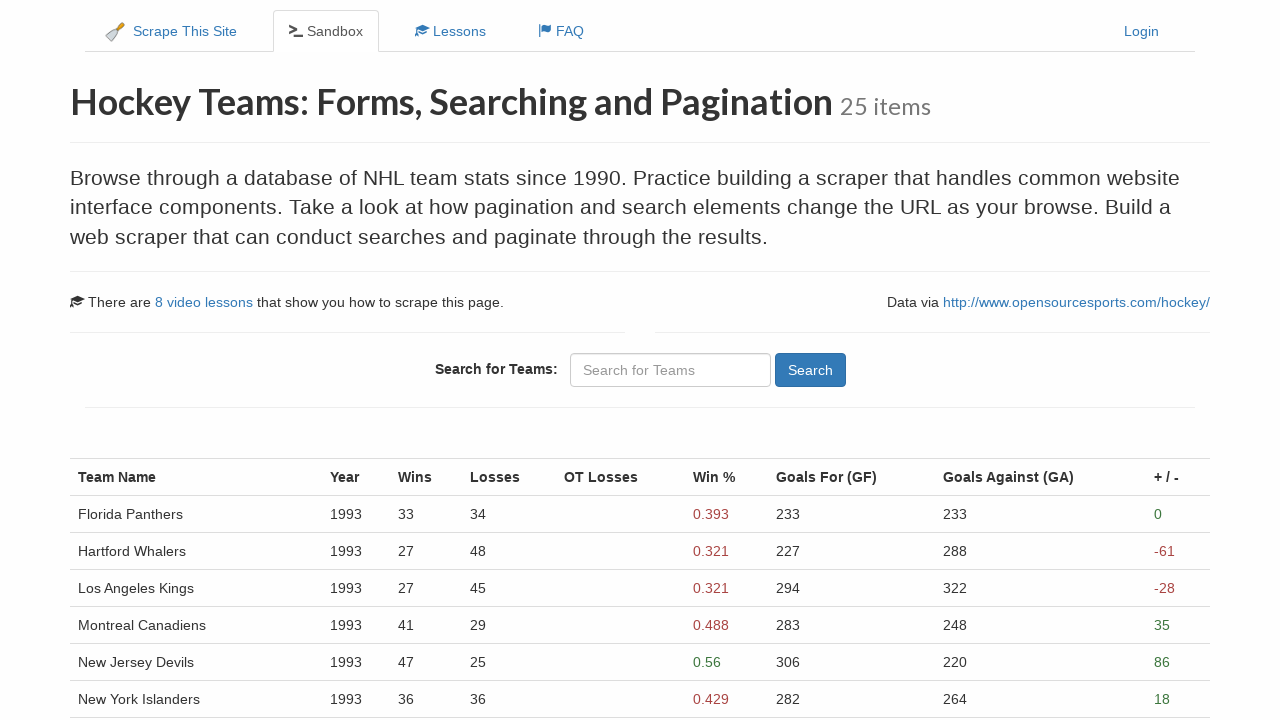

Clicked pagination link to navigate to page 5 at (267, 514) on a:text-is('5')
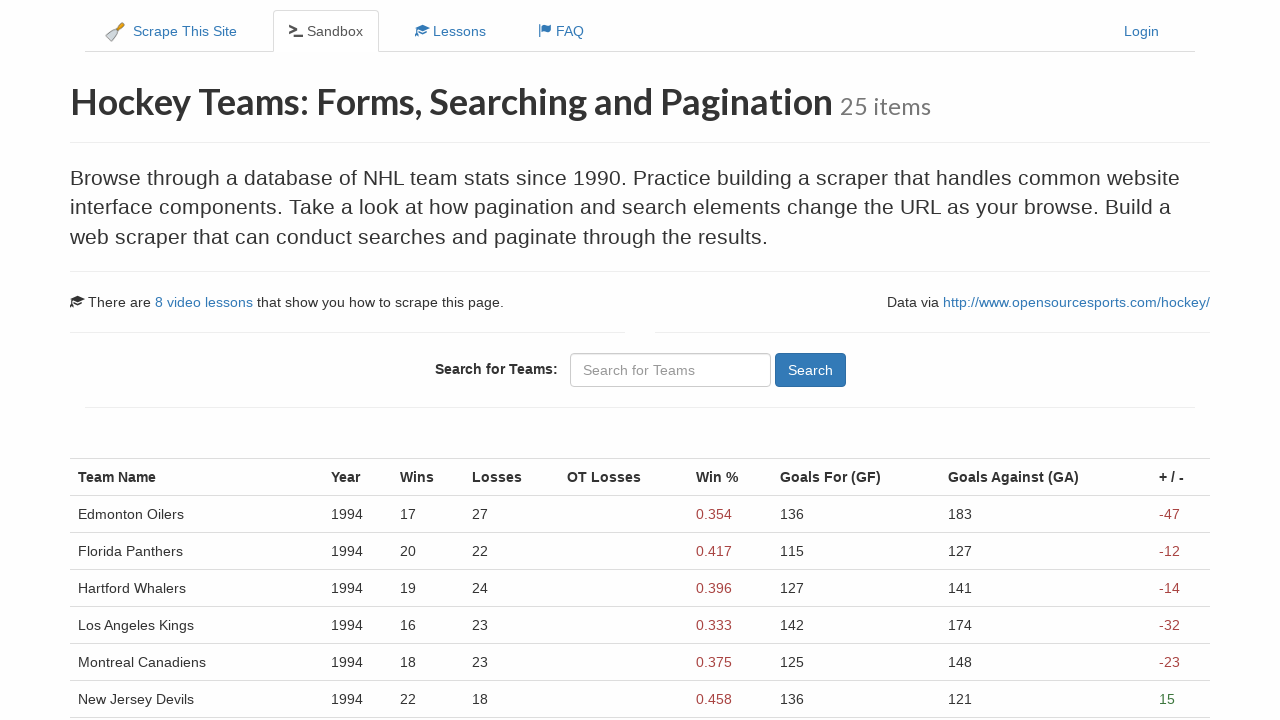

Page 5 table data loaded successfully
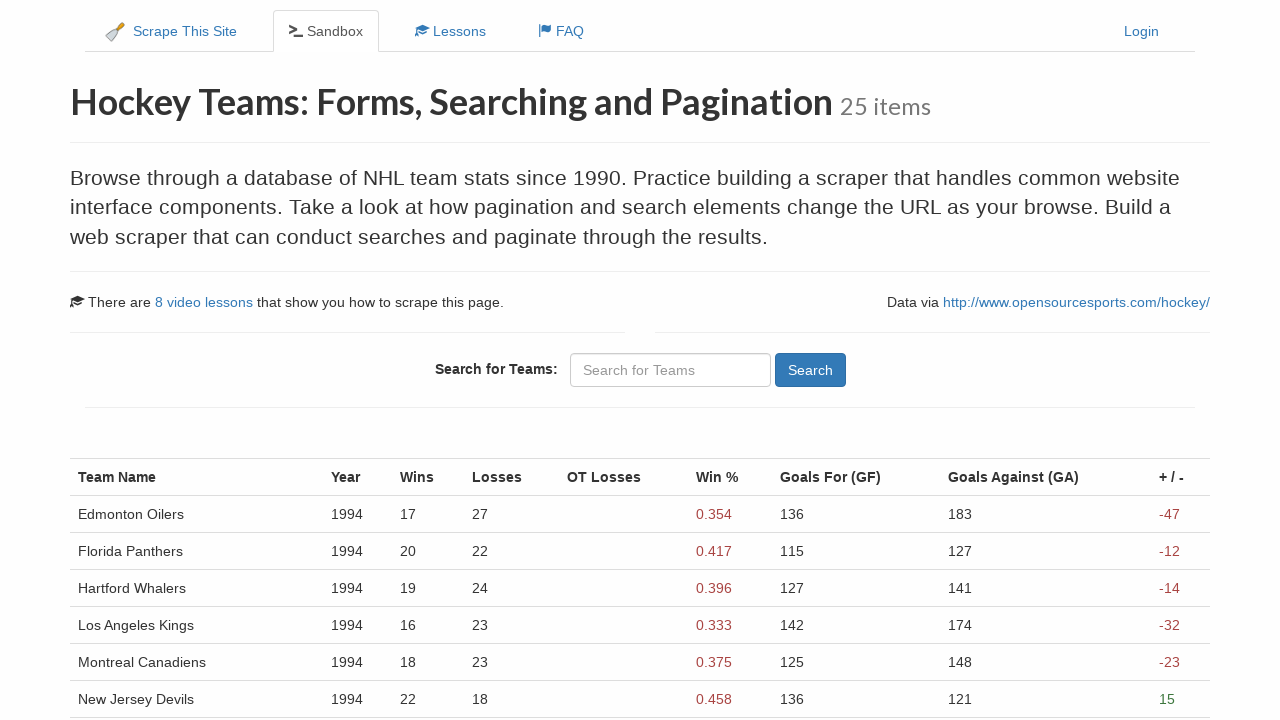

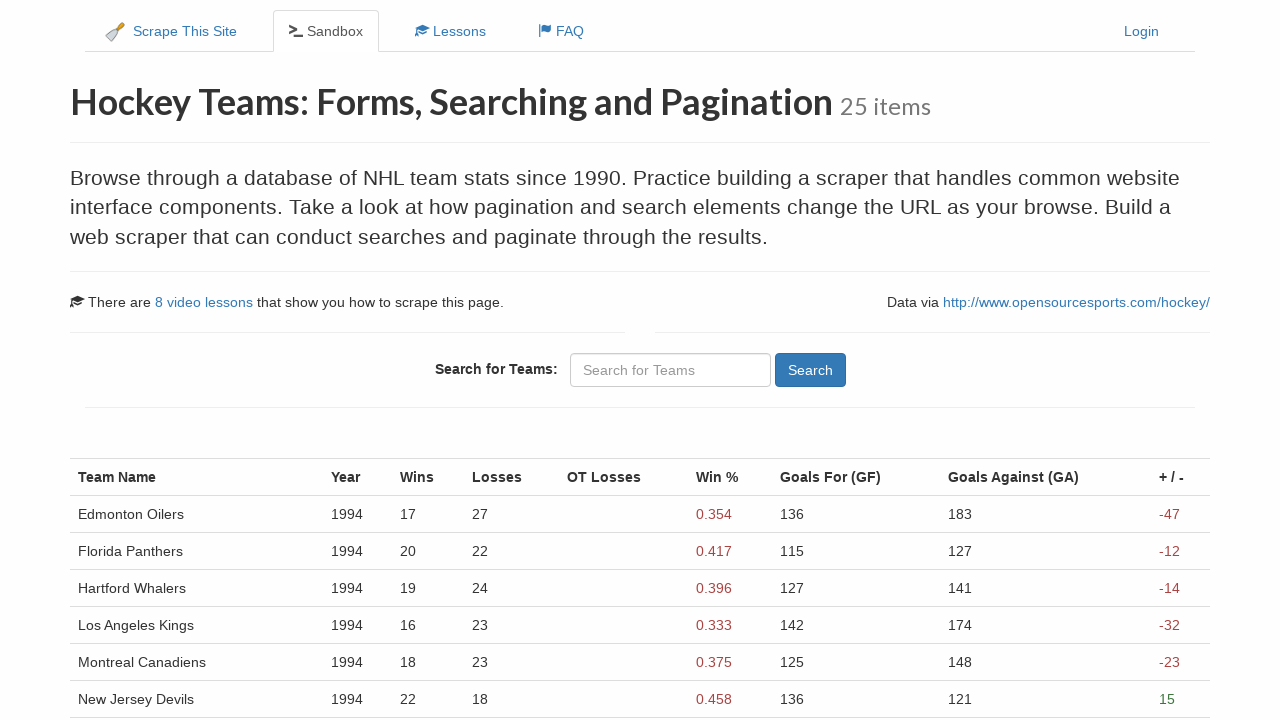